Tests that the currently applied filter is highlighted in the navigation

Starting URL: https://demo.playwright.dev/todomvc

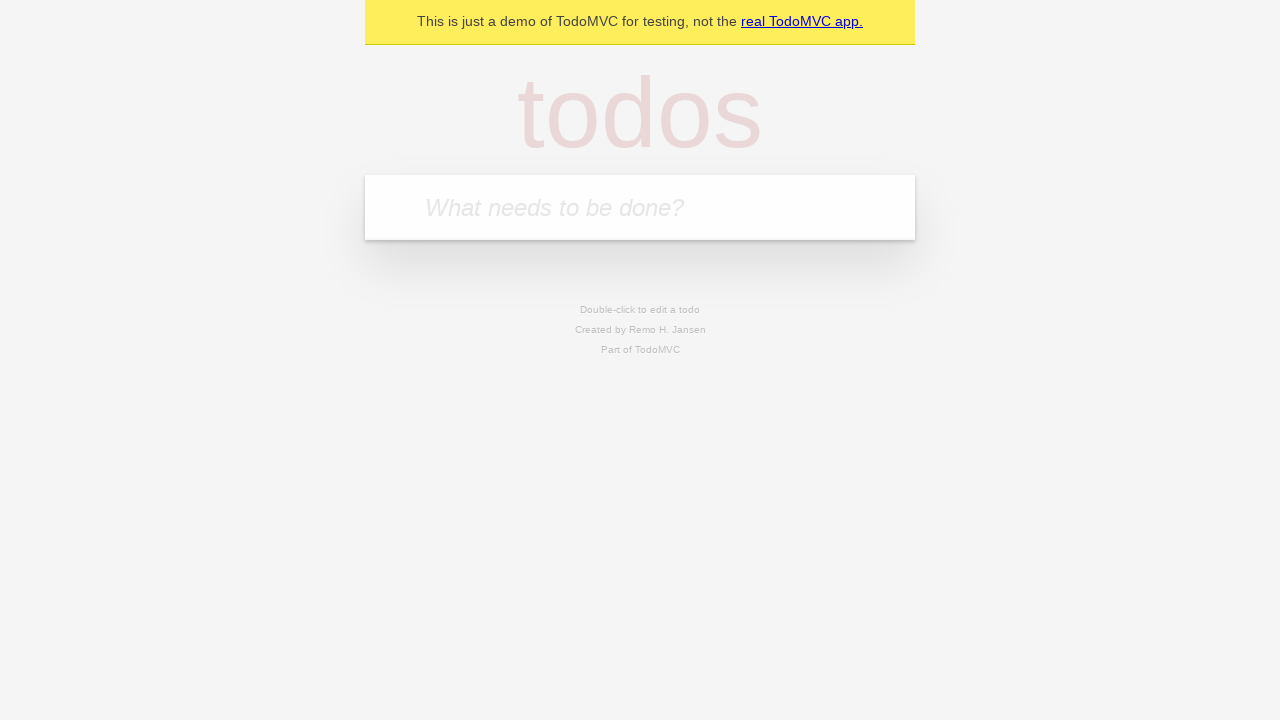

Filled todo input with 'buy some cheese' on internal:attr=[placeholder="What needs to be done?"i]
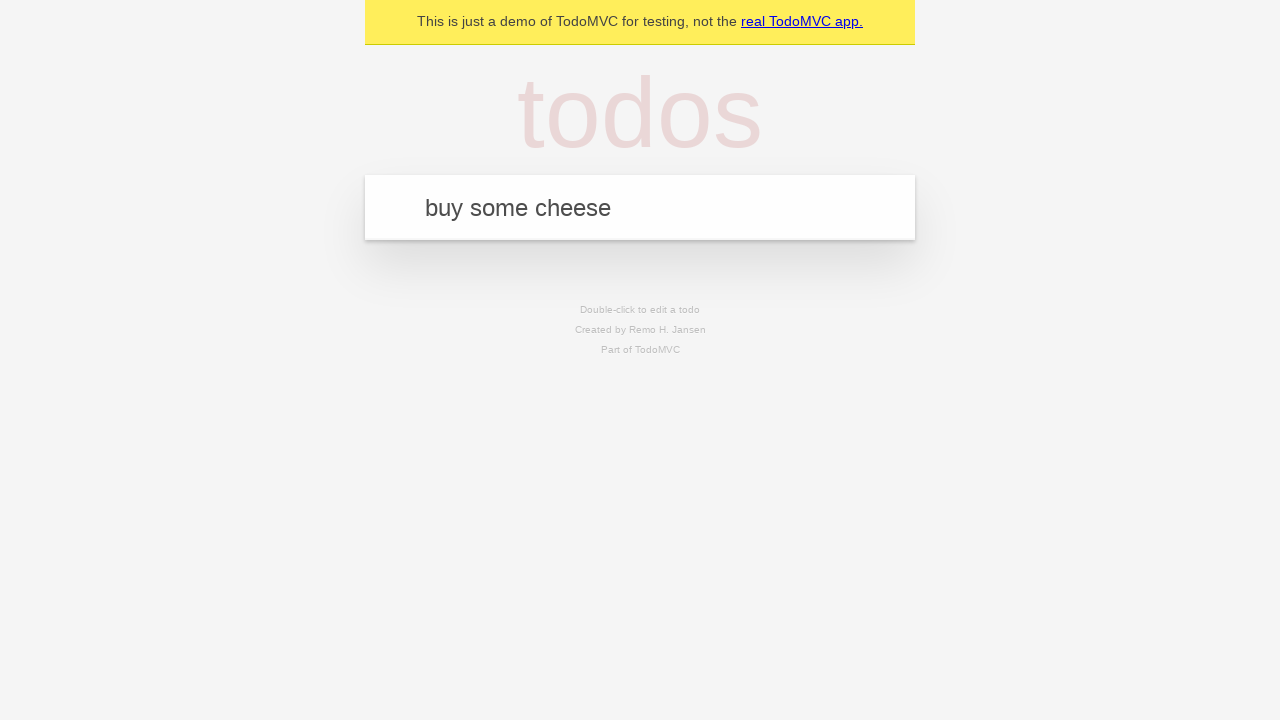

Pressed Enter to add first todo on internal:attr=[placeholder="What needs to be done?"i]
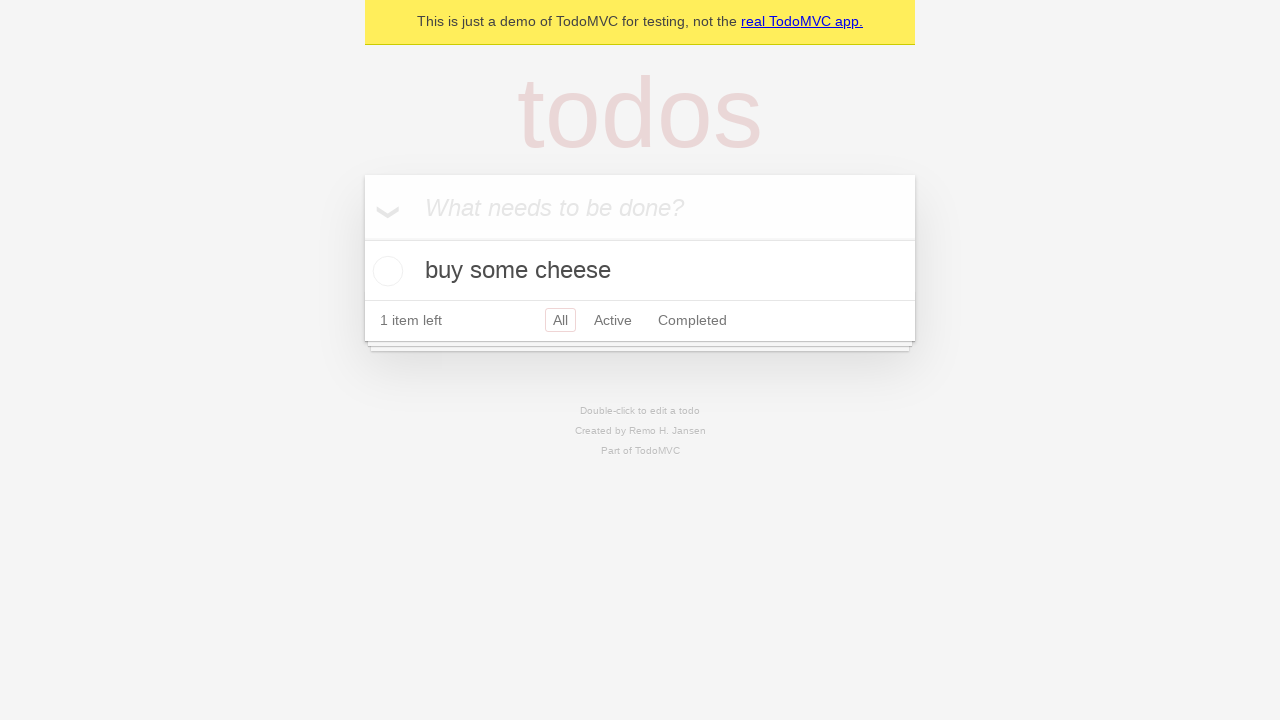

Filled todo input with 'feed the cat' on internal:attr=[placeholder="What needs to be done?"i]
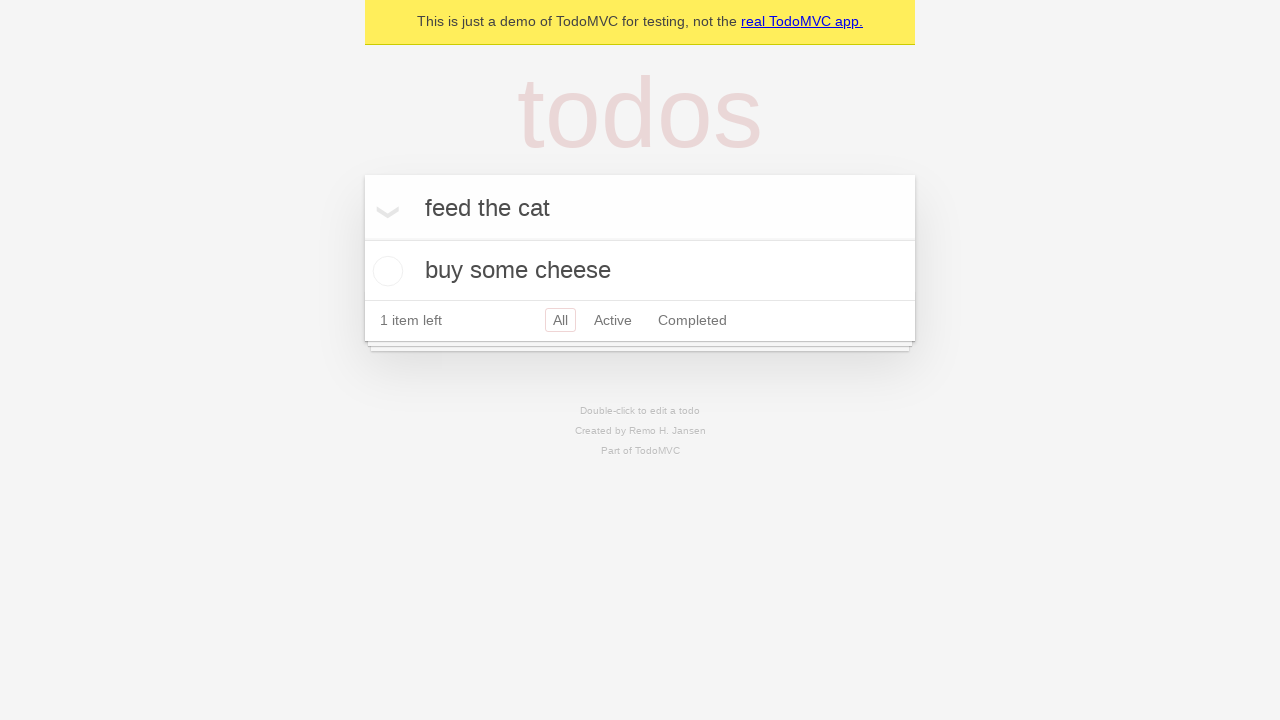

Pressed Enter to add second todo on internal:attr=[placeholder="What needs to be done?"i]
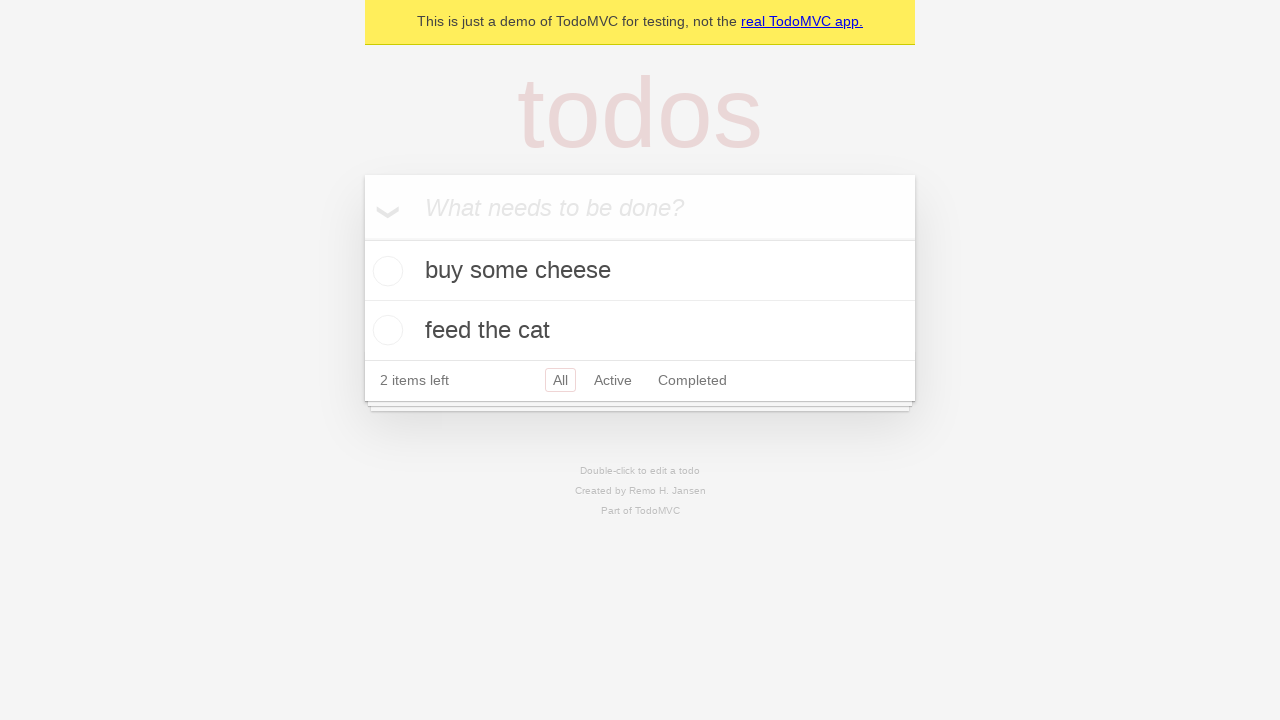

Filled todo input with 'book a doctors appointment' on internal:attr=[placeholder="What needs to be done?"i]
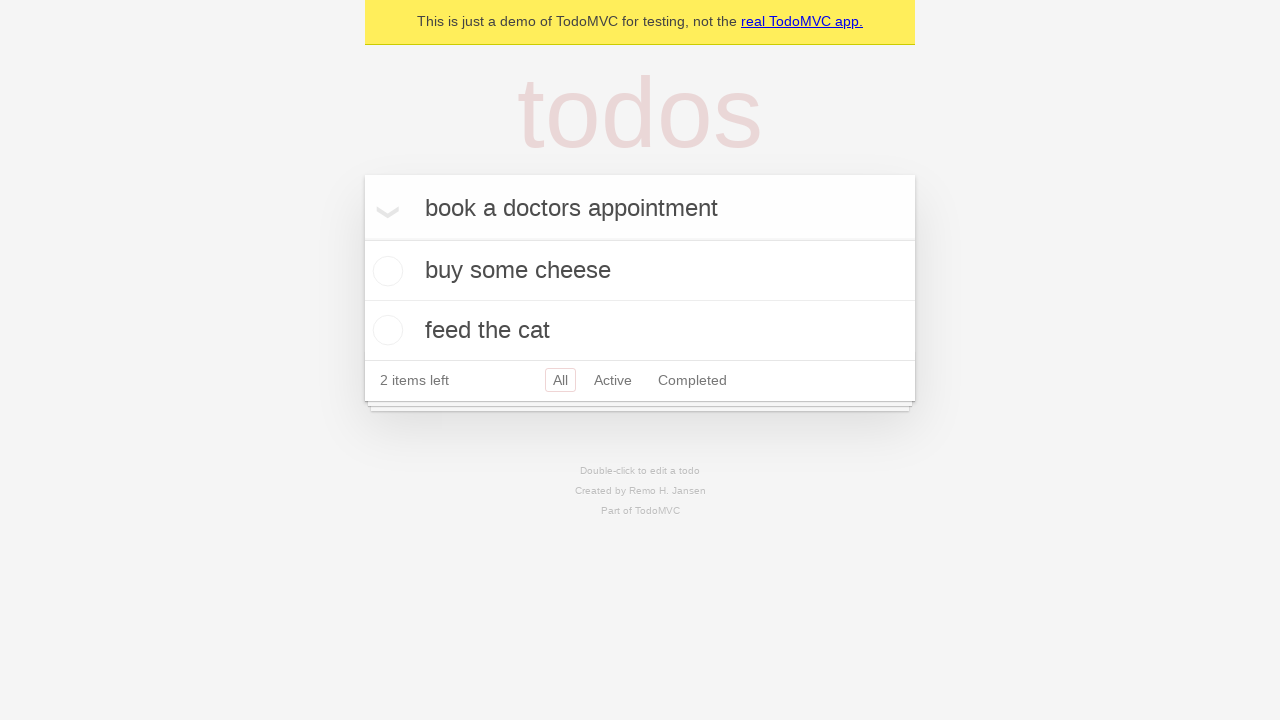

Pressed Enter to add third todo on internal:attr=[placeholder="What needs to be done?"i]
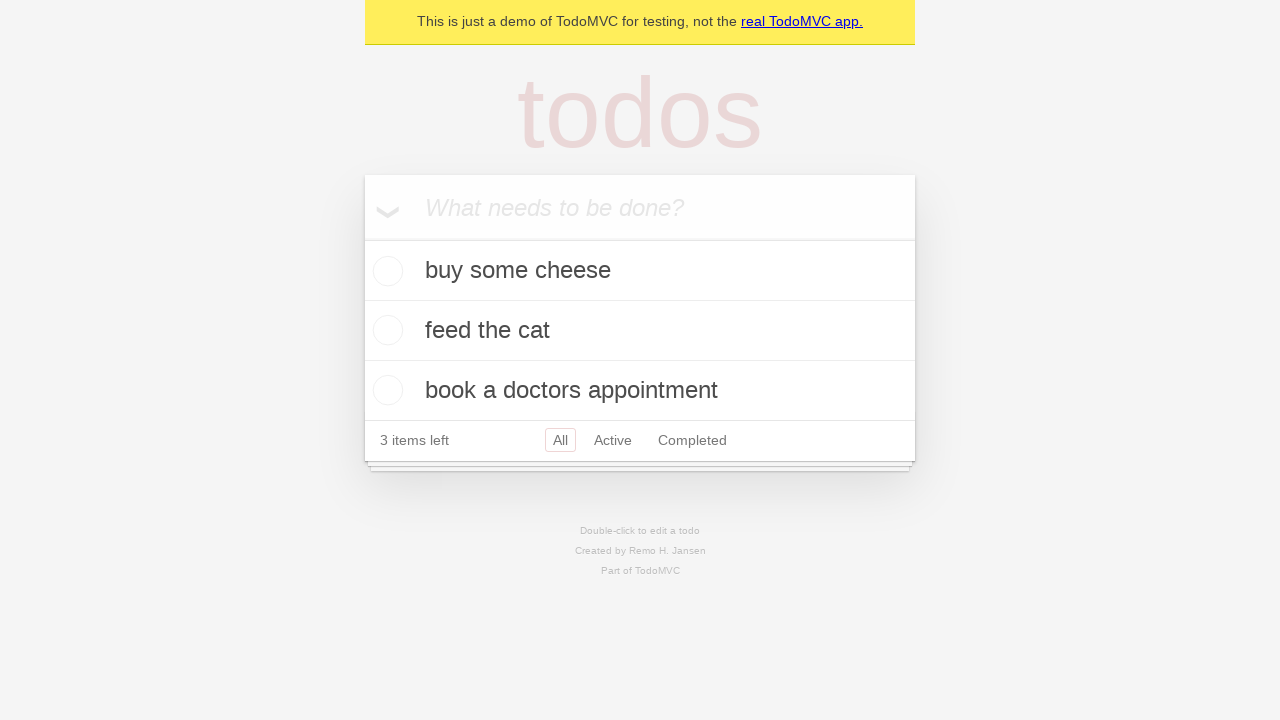

Waited for todo items to appear
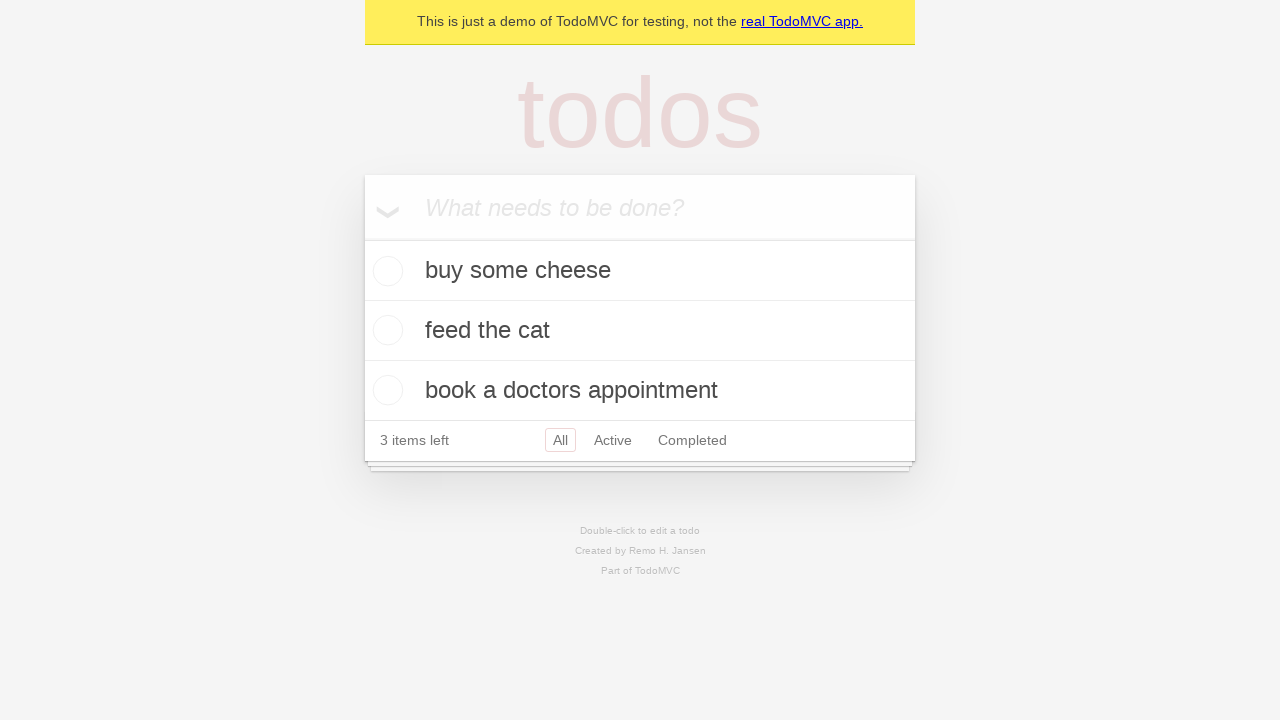

Created locators for Active and Completed filter links
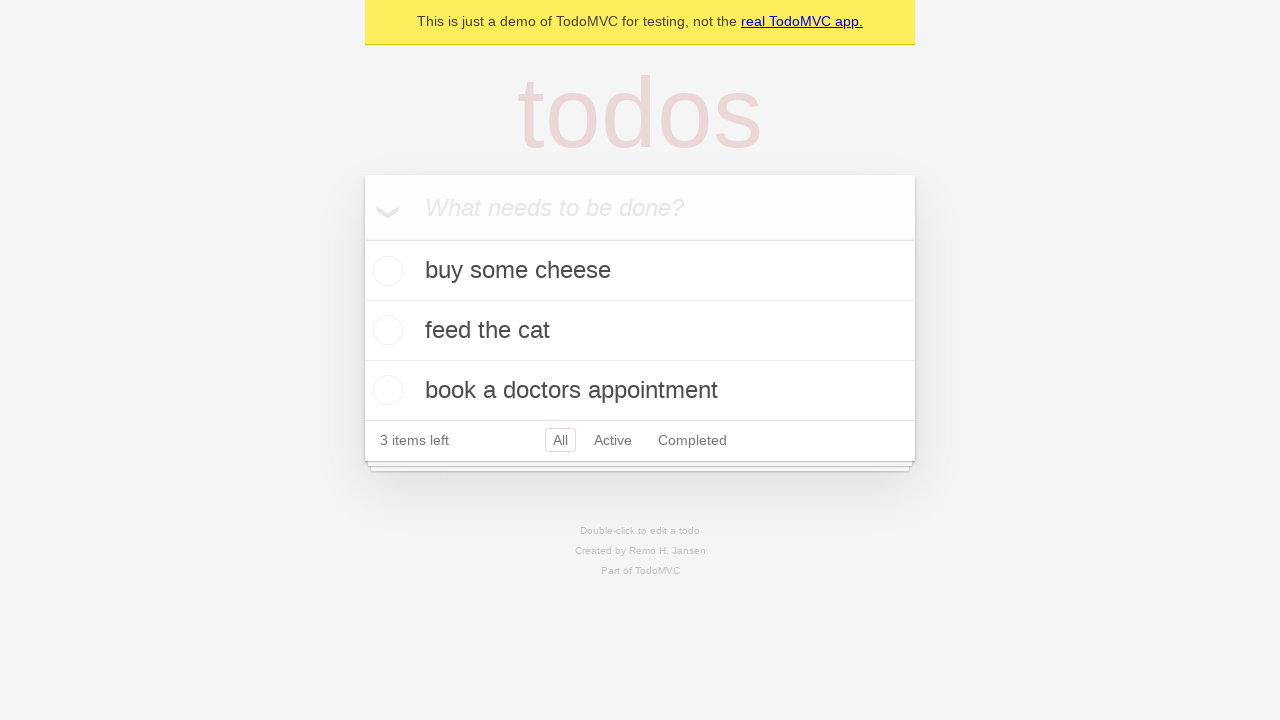

Clicked Active filter link at (613, 440) on internal:role=link[name="Active"i]
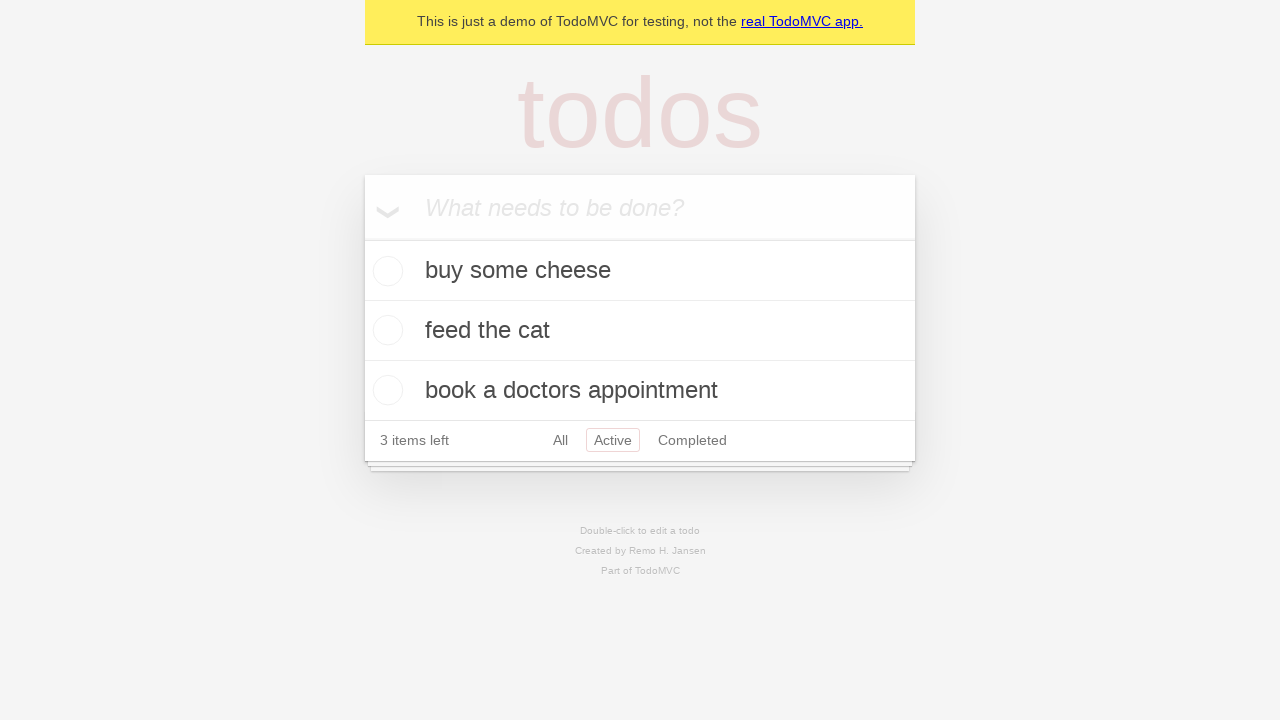

Clicked Completed filter link to check if it highlights as currently applied filter at (692, 440) on internal:role=link[name="Completed"i]
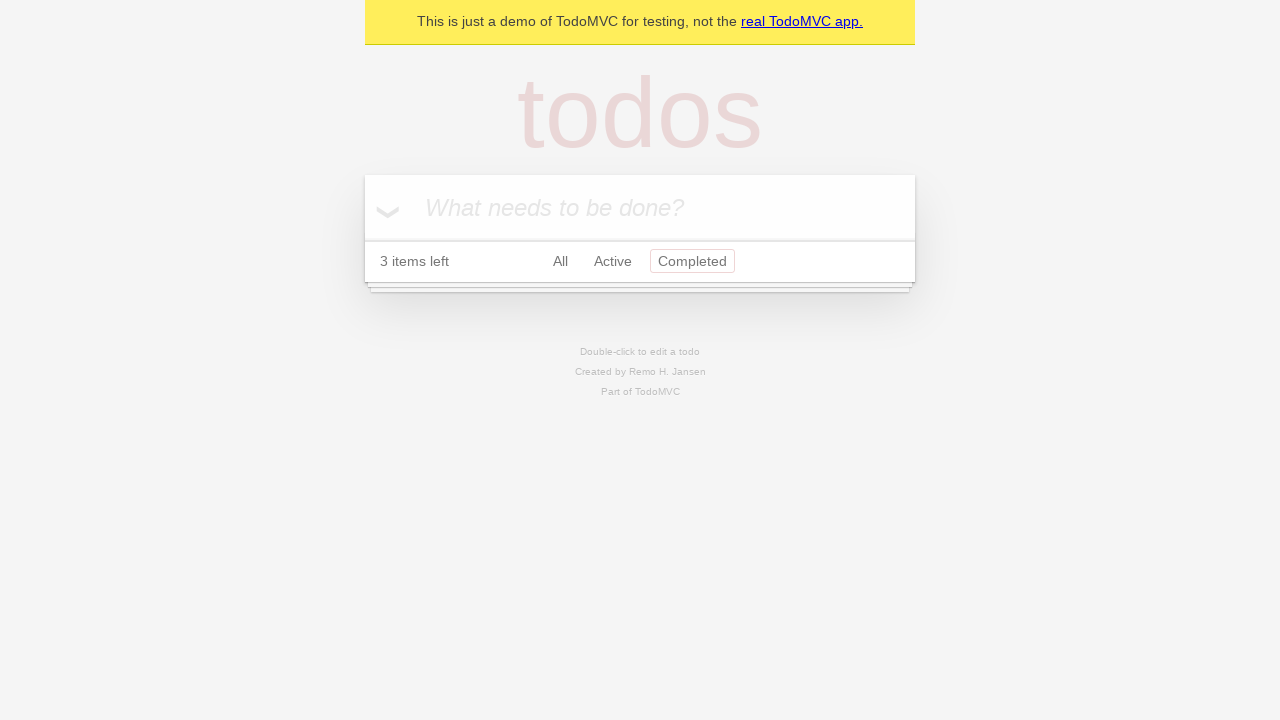

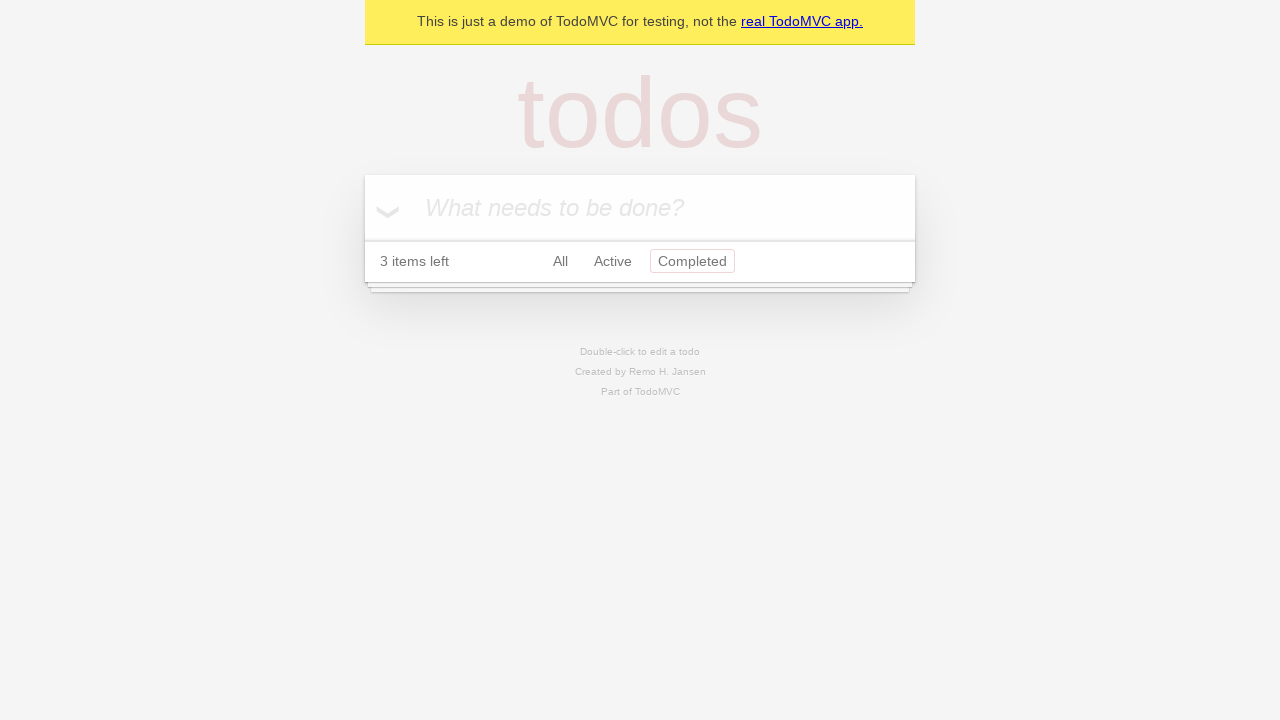